Tests mouse hover movements over different elements to trigger text display and clearing

Starting URL: http://sahitest.com/demo/mouseover.htm

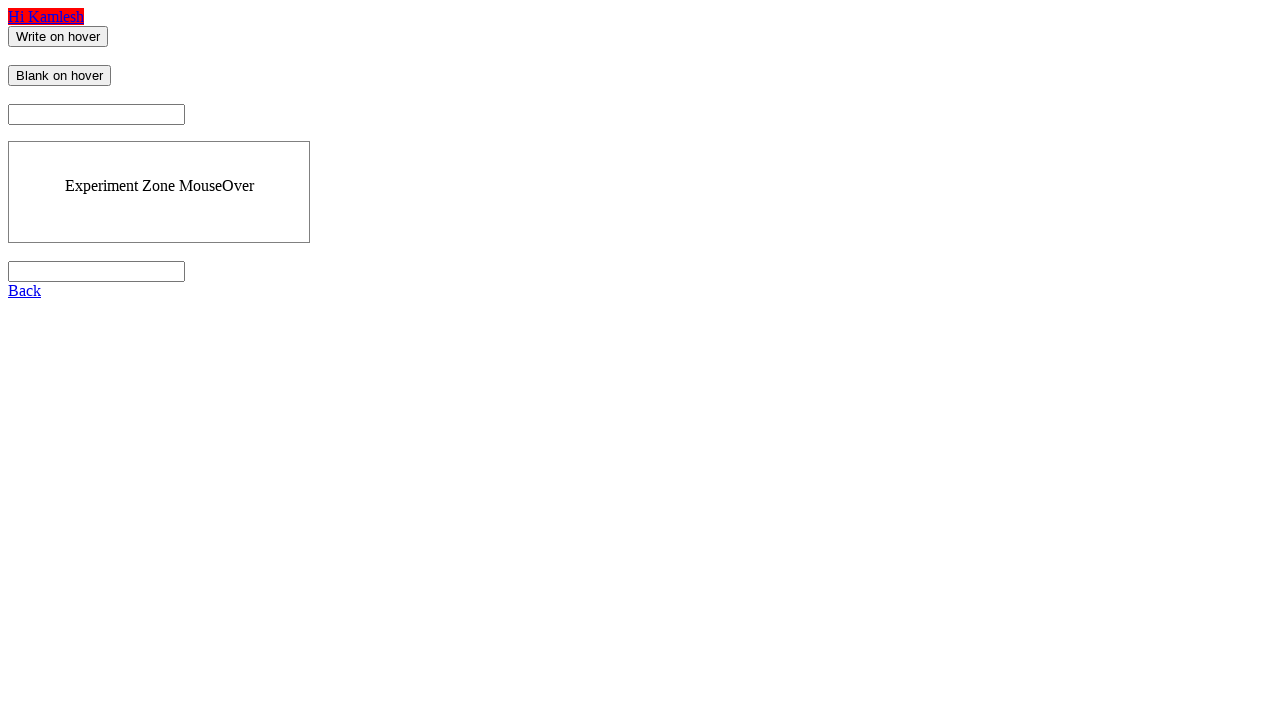

Located 'Write on hover' element
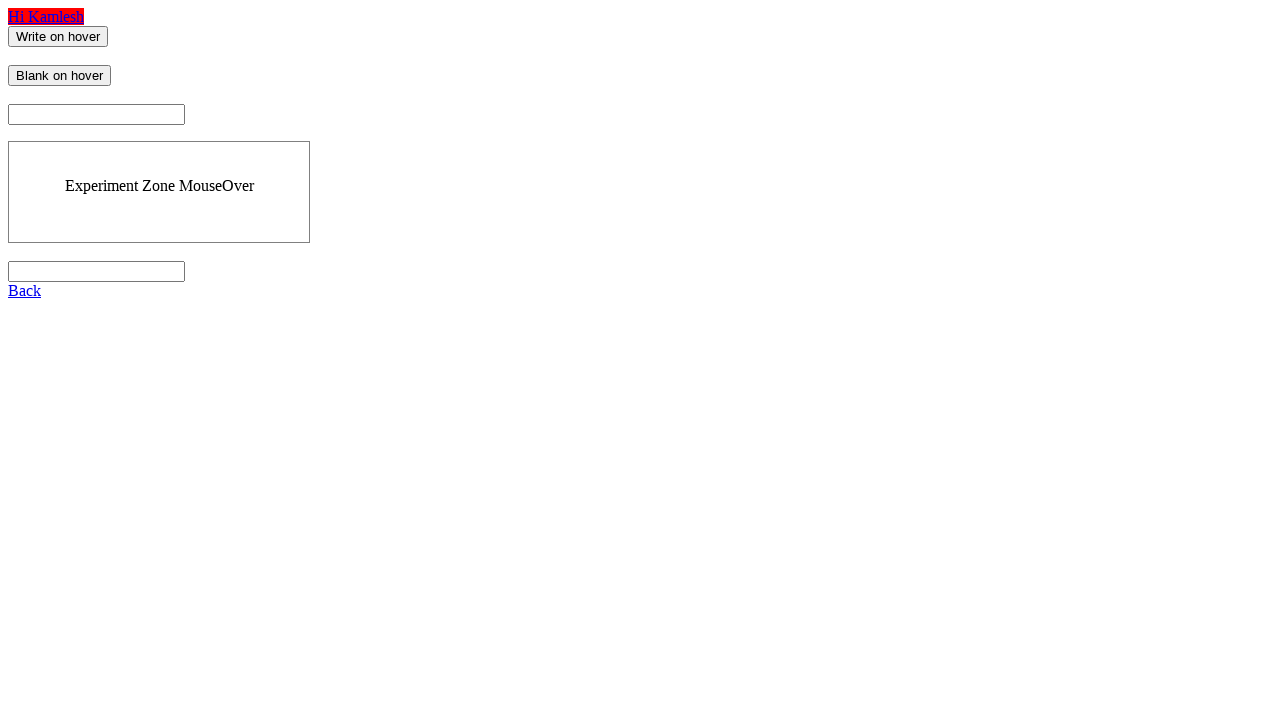

Located 'Blank on hover' element
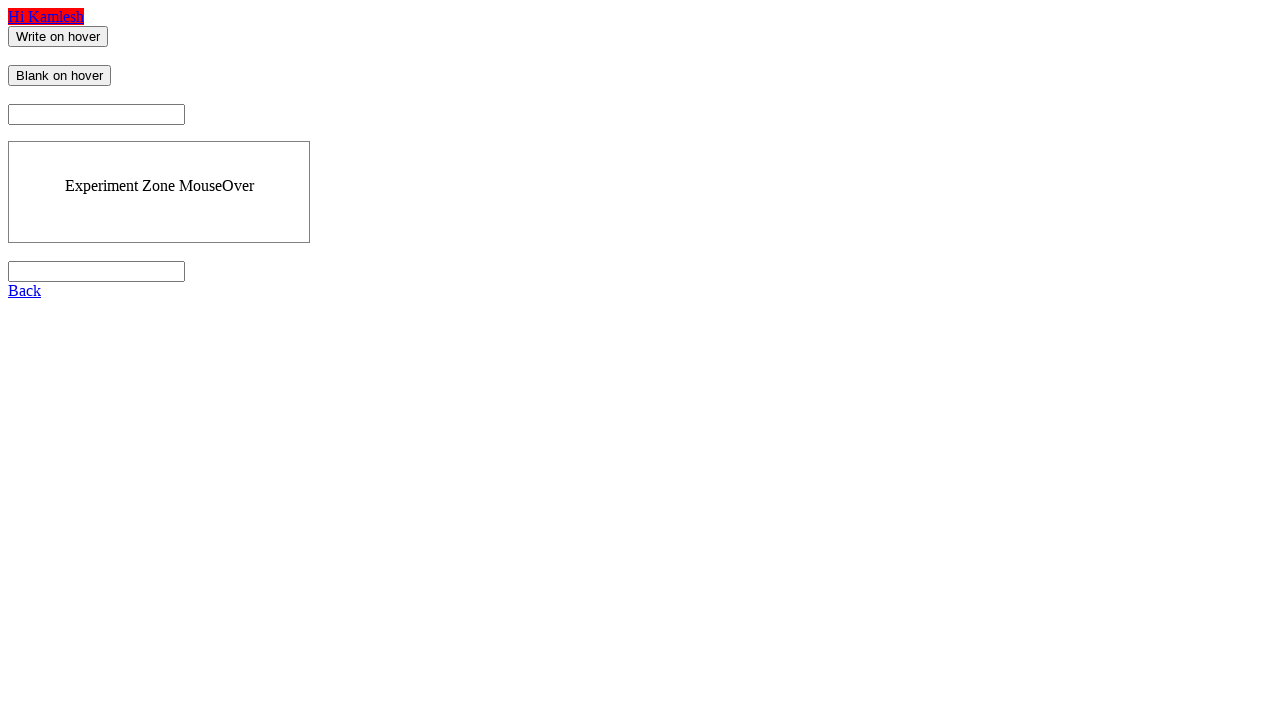

Hovered over 'Write on hover' element to trigger text display at (58, 36) on xpath=//input[@value="Write on hover"]
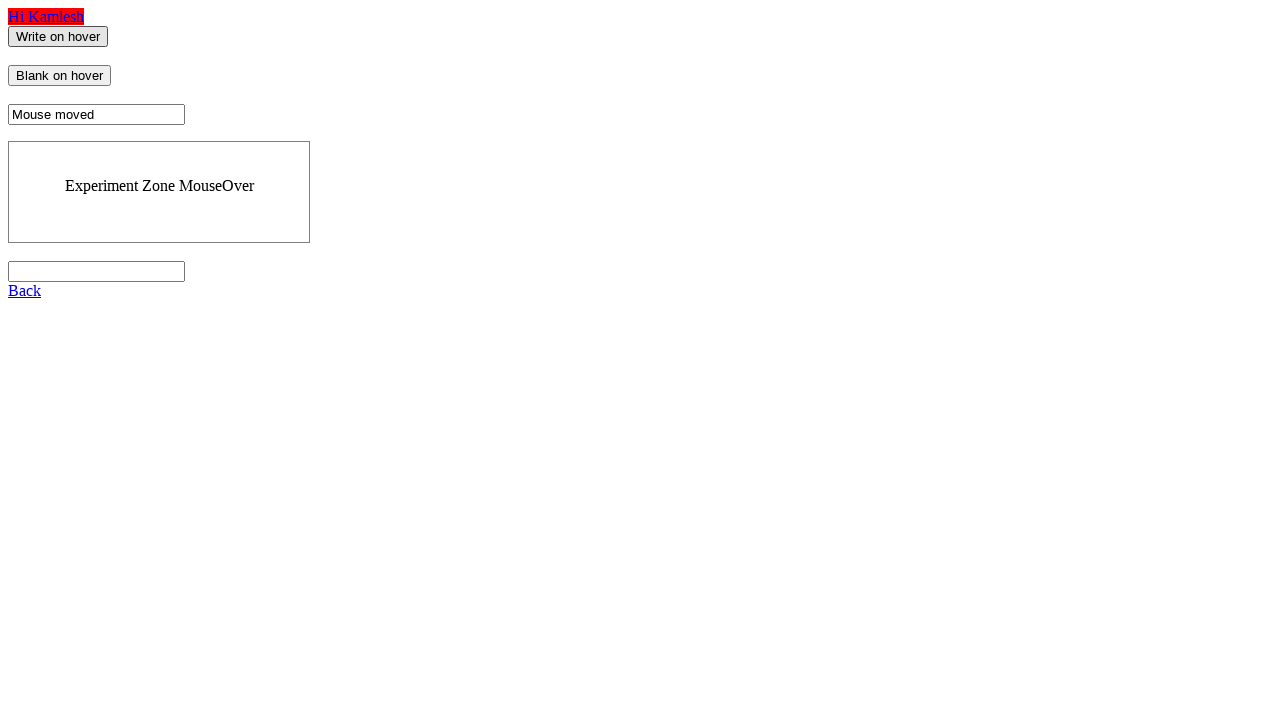

Moved mouse by offset (10, 50) to simulate movement between elements at (10, 50)
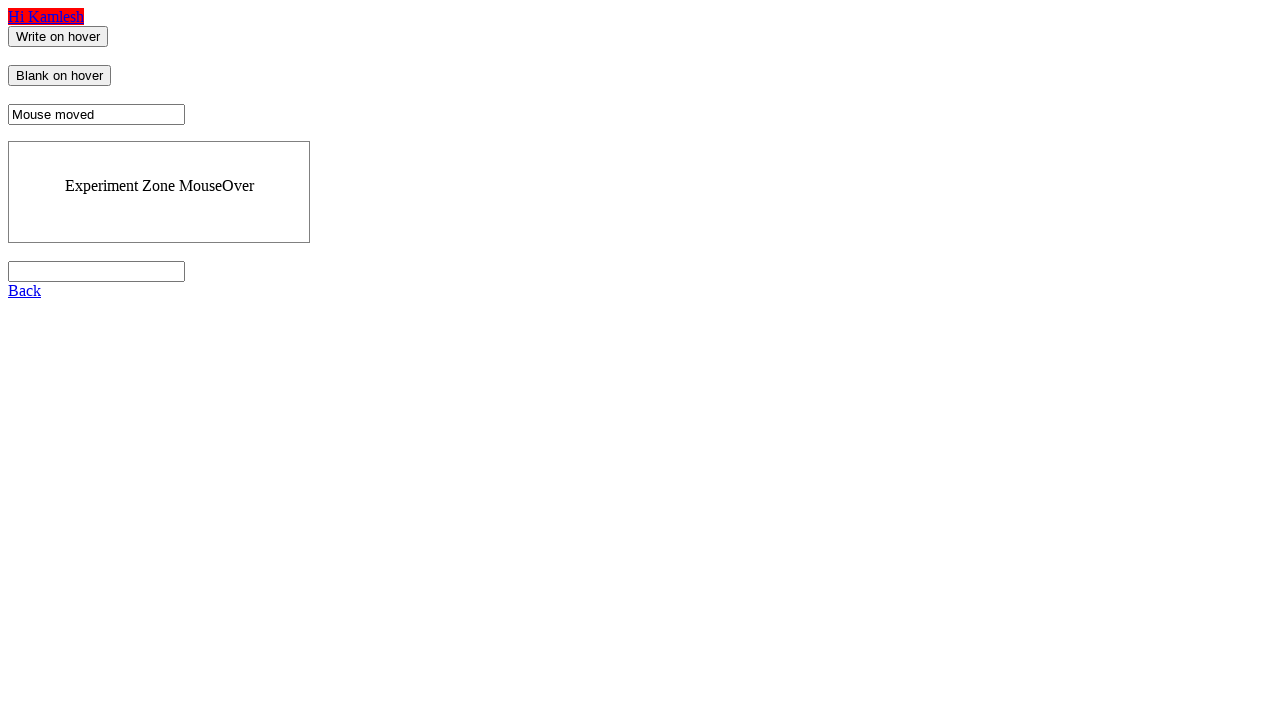

Hovered over 'Blank on hover' element to clear displayed text at (60, 76) on xpath=//input[@value="Blank on hover"]
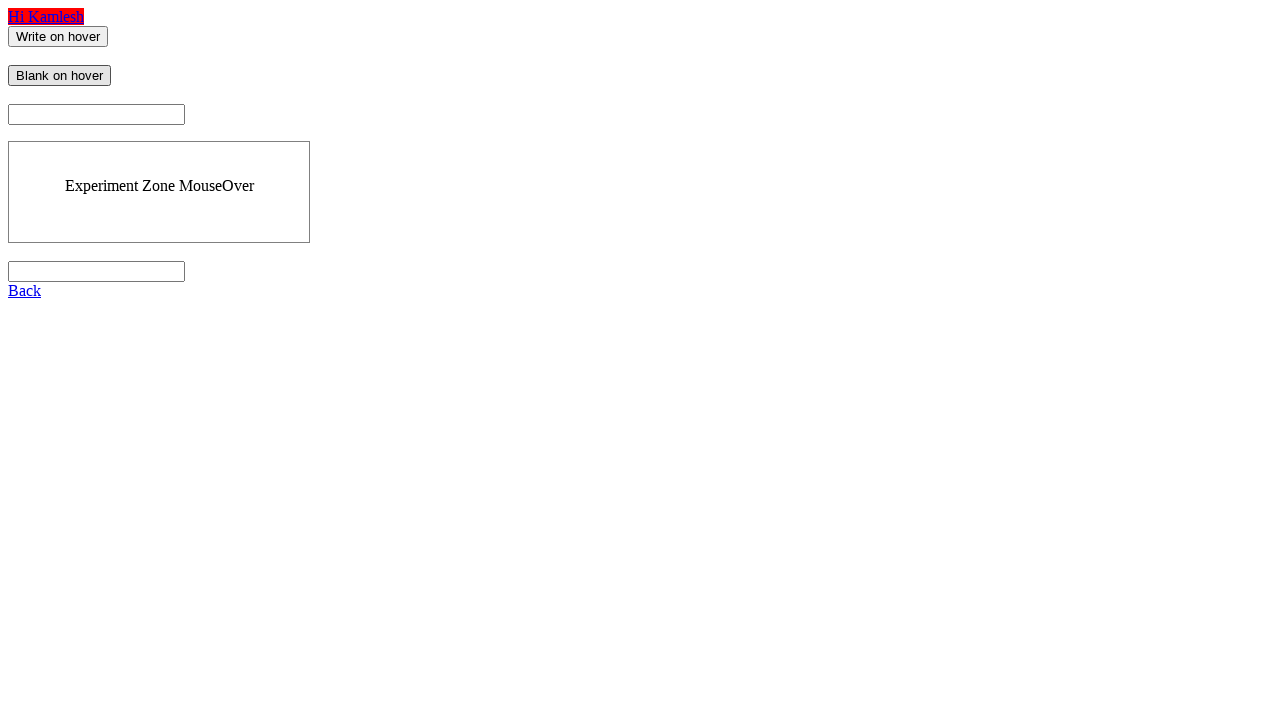

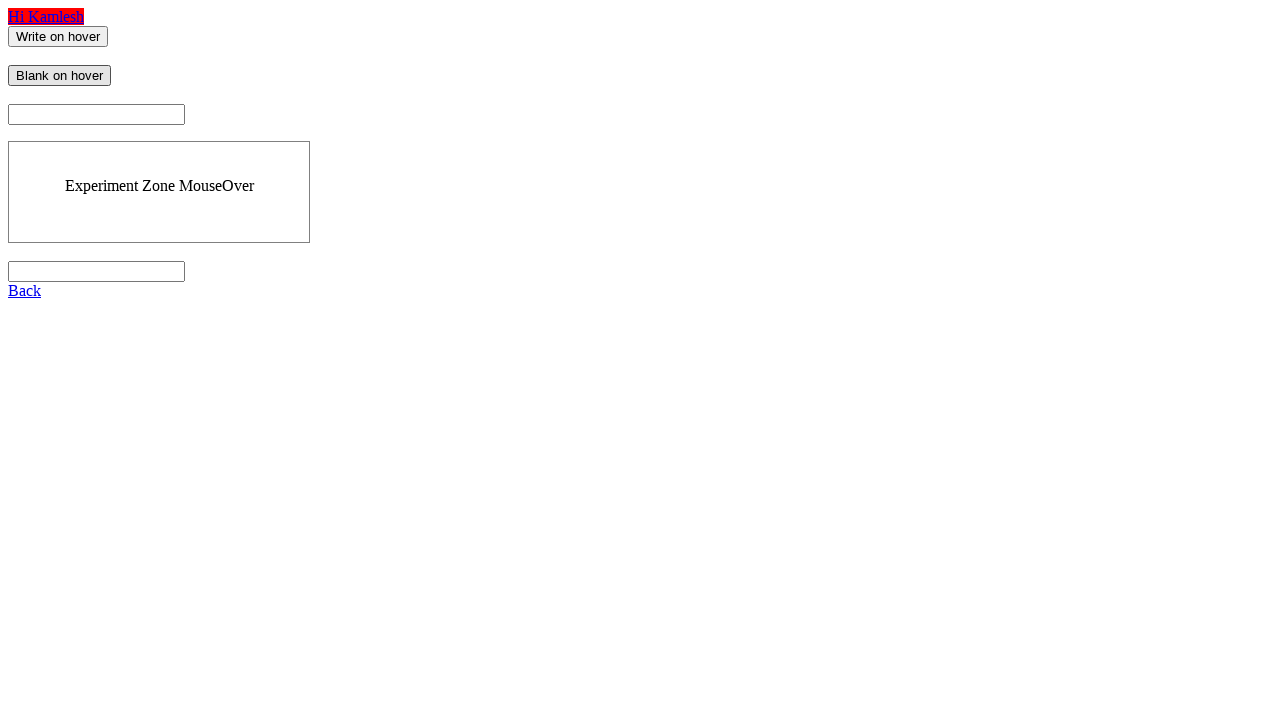